Tests checkbox functionality by clicking an enable button and then selecting specific checkboxes (Checkbox-1 and Checkbox-4) from a list of checkboxes

Starting URL: https://syntaxprojects.com/basic-checkbox-demo.php

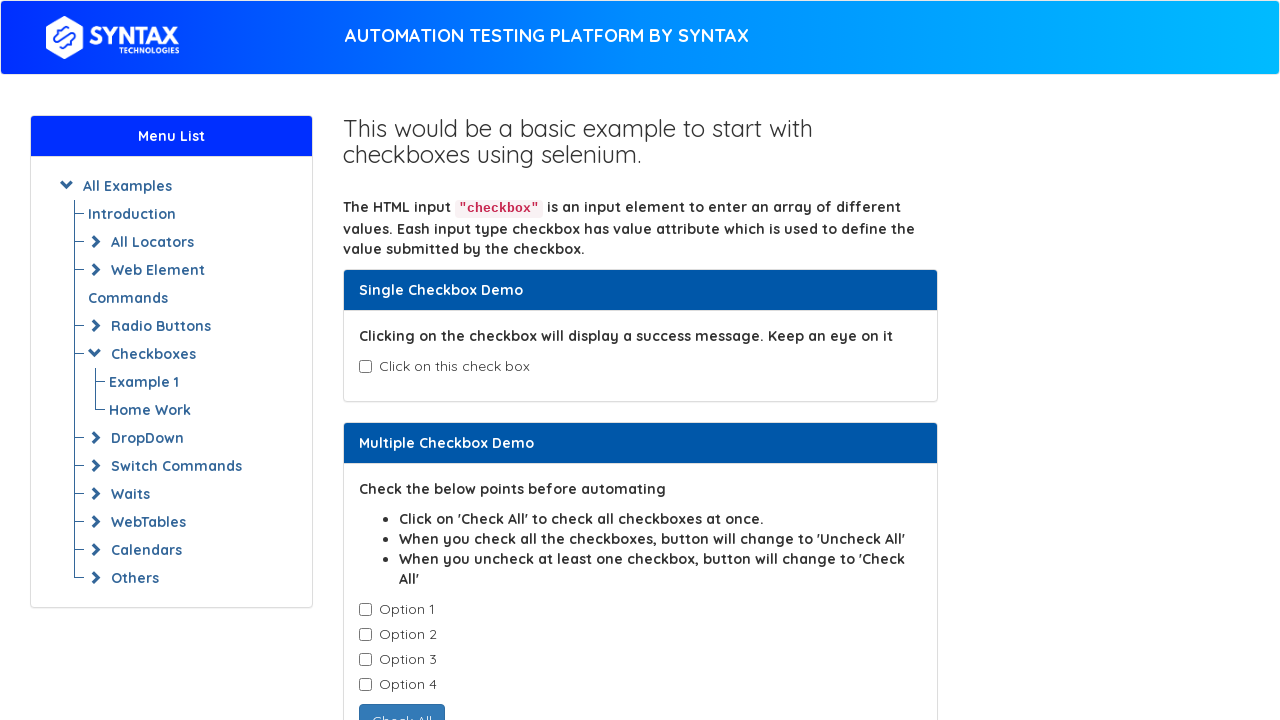

Navigated to checkbox demo page
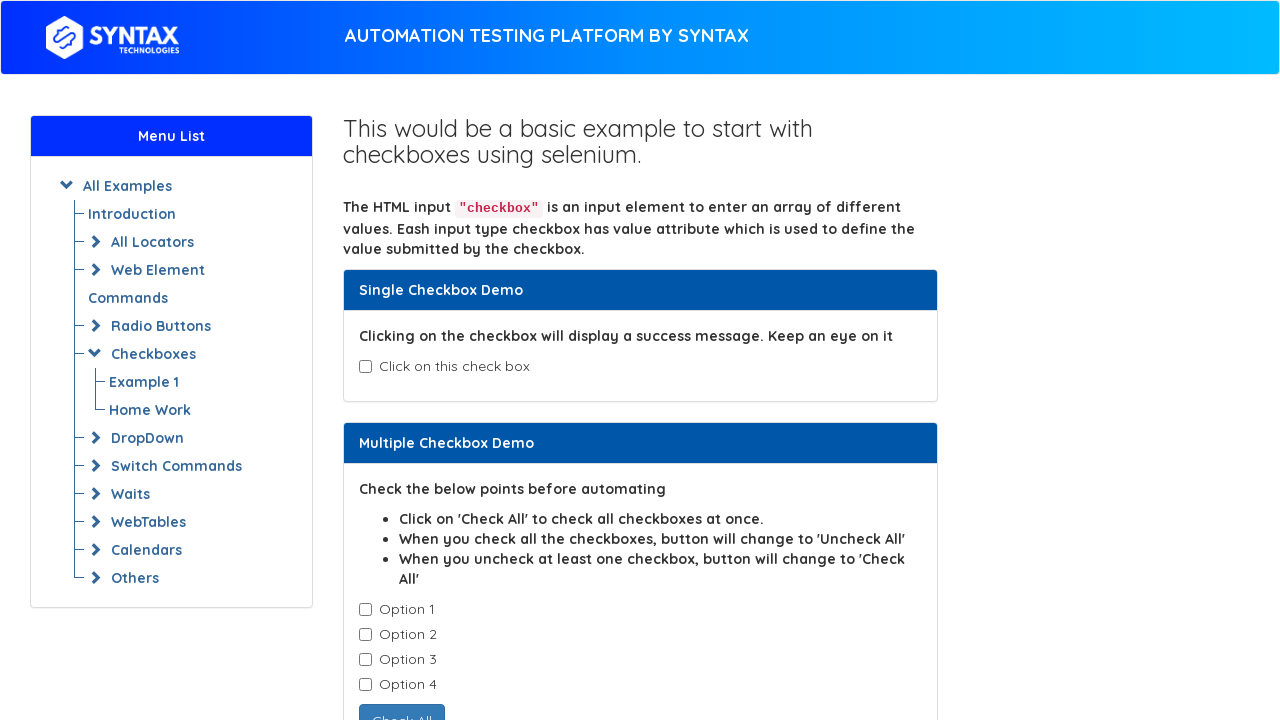

Clicked enable checkboxes button at (436, 407) on button#enabledcheckbox
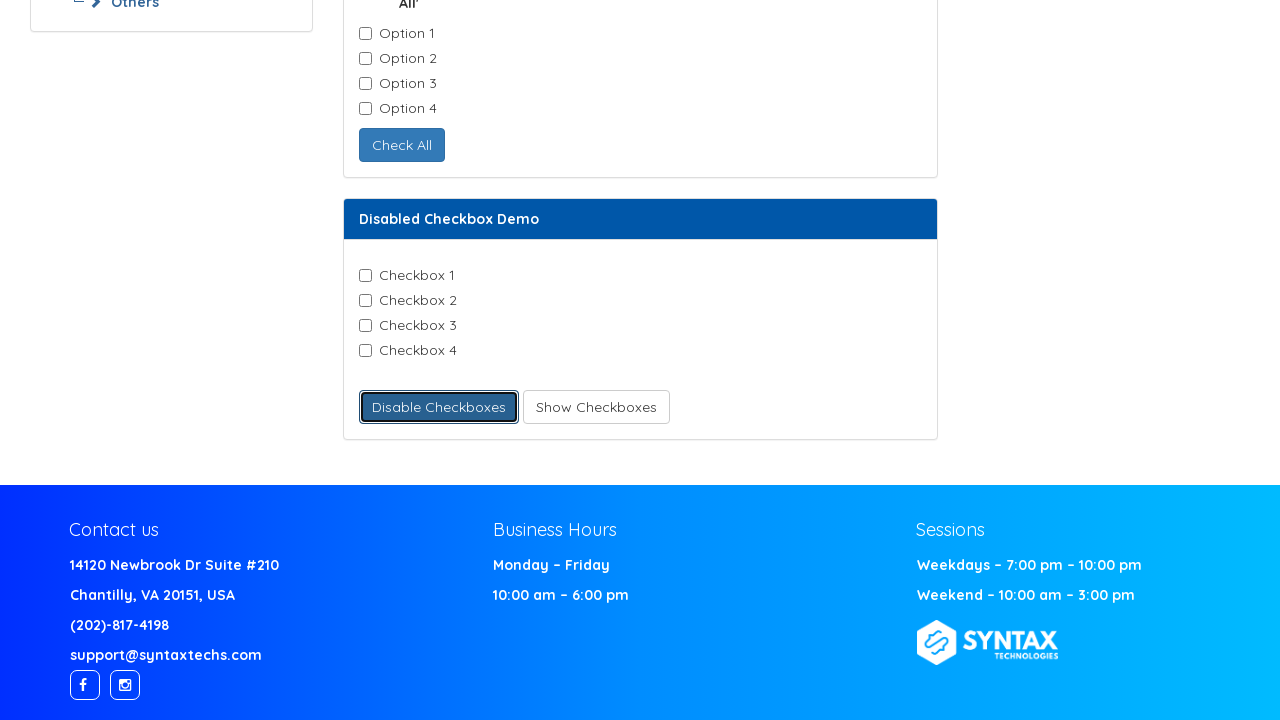

Located all checkbox elements
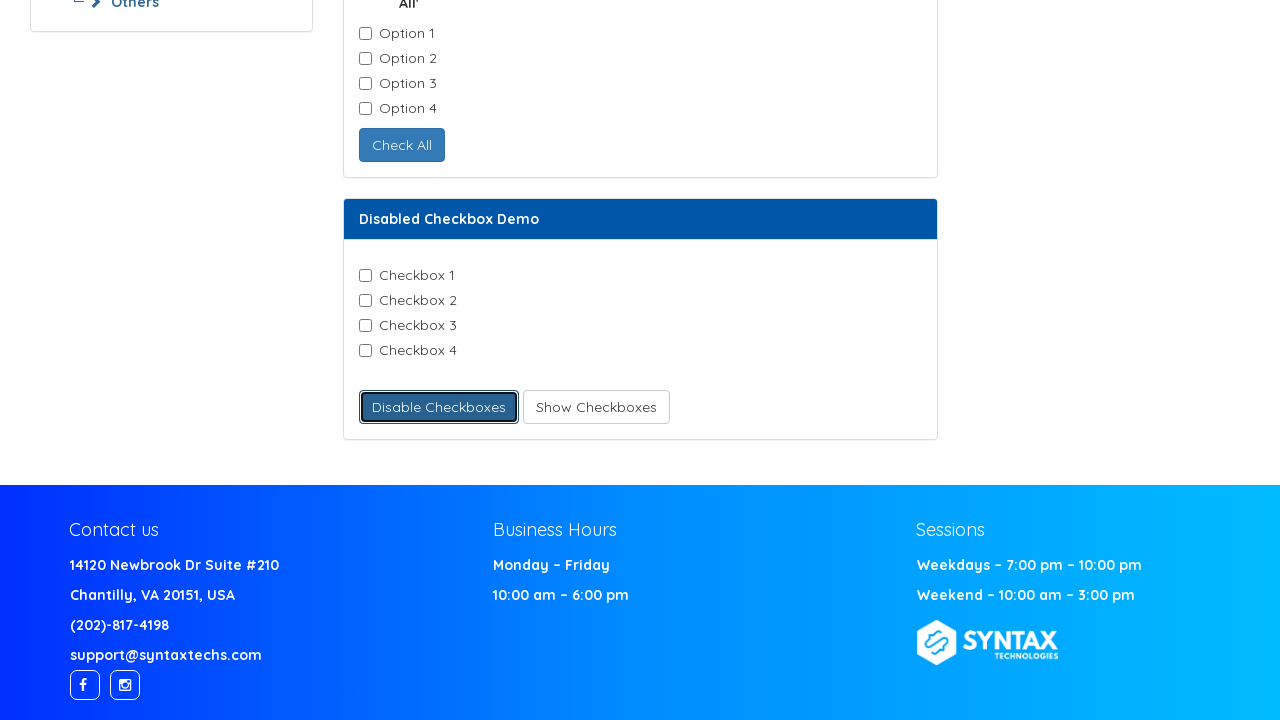

Found 4 checkboxes total
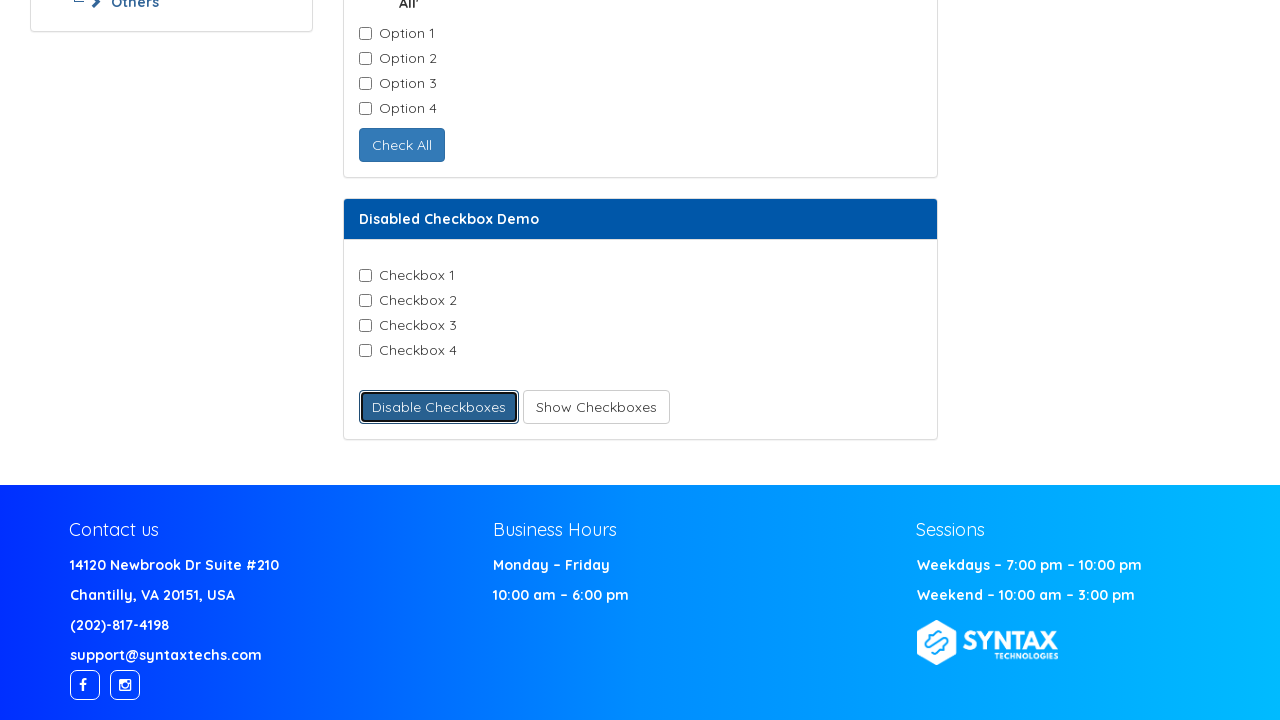

Clicked Checkbox-1 at (365, 276) on input.checkbox-field >> nth=0
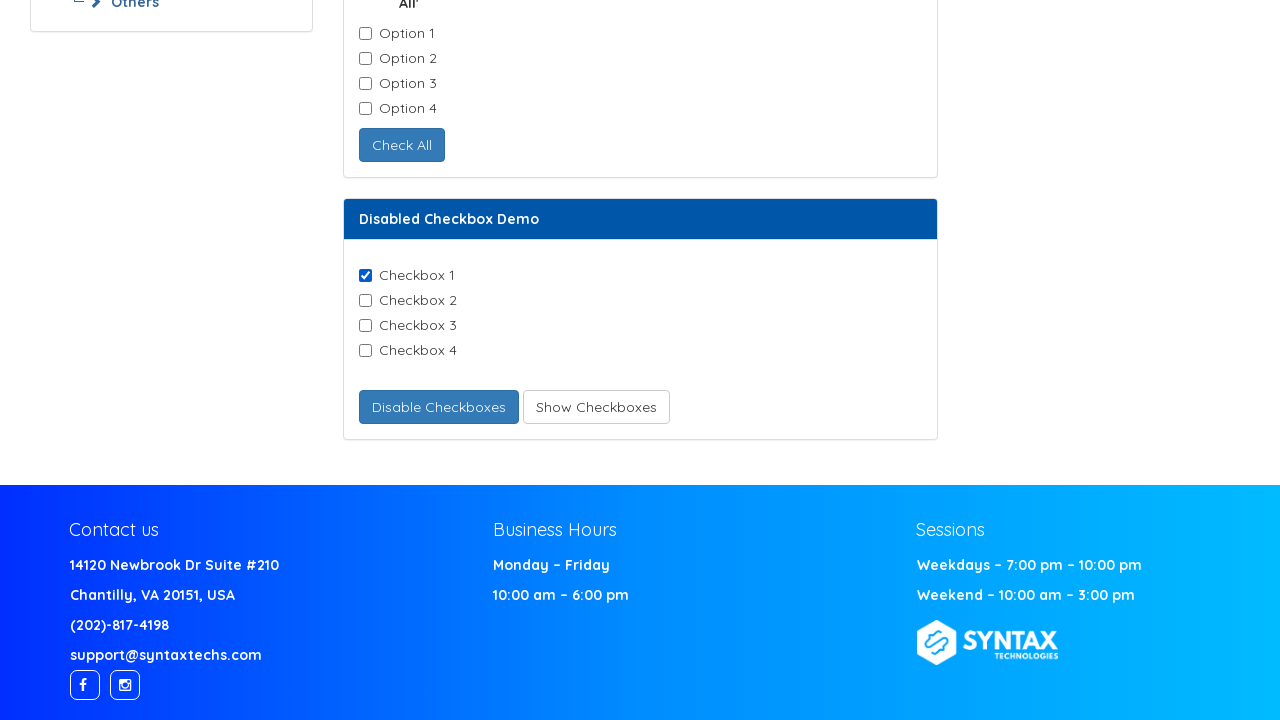

Clicked Checkbox-4 at (365, 351) on input.checkbox-field >> nth=3
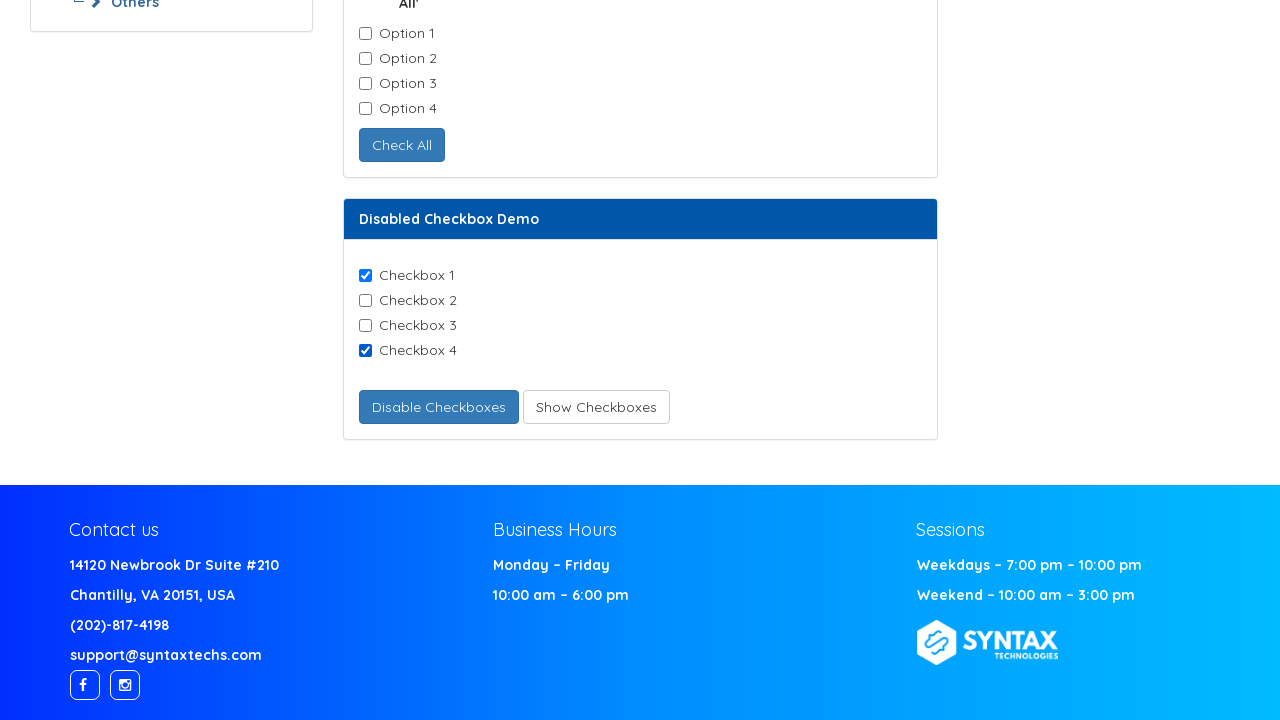

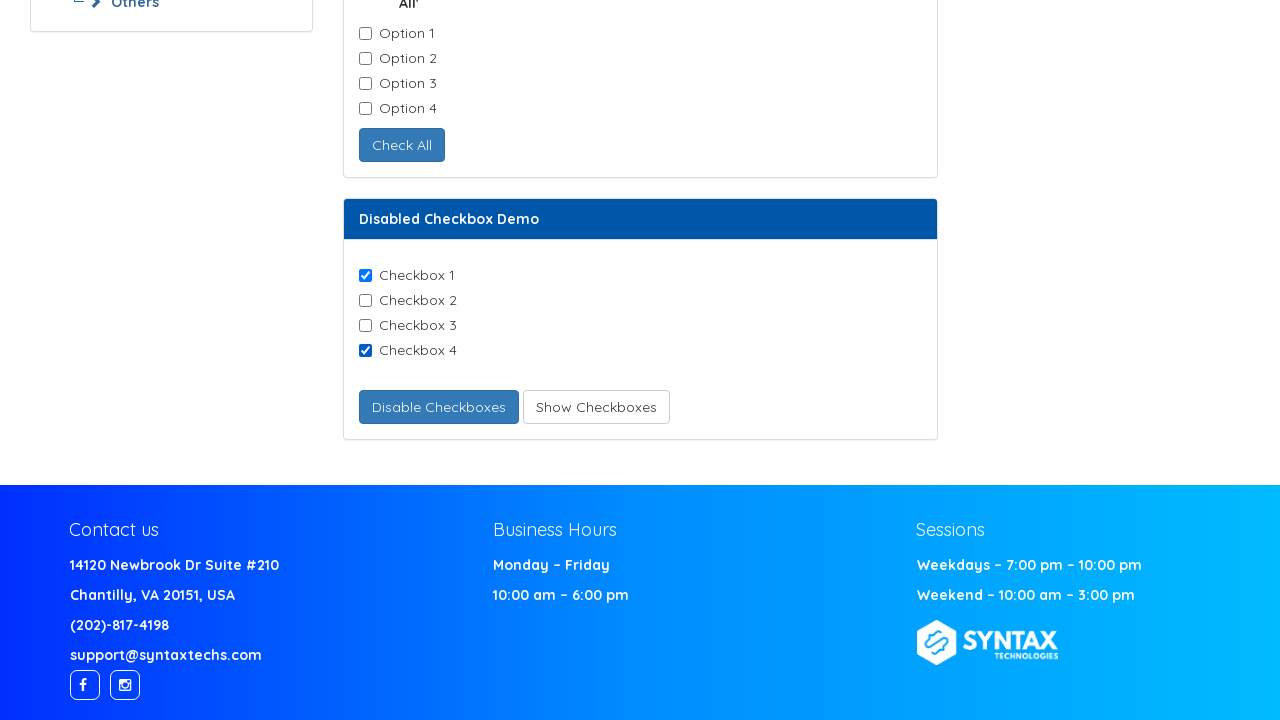